Tests handling of iframes and nested frames by clicking buttons within frame locators on a practice website

Starting URL: https://www.leafground.com/frame.xhtml

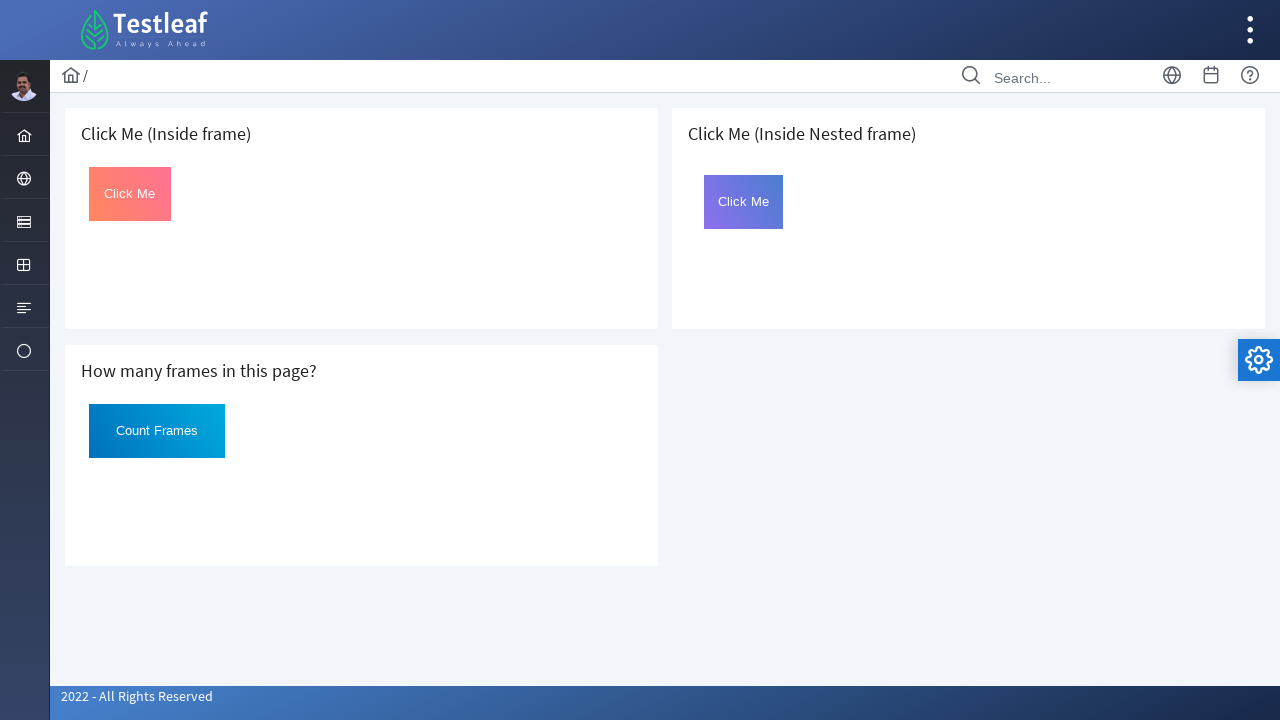

Clicked button inside the first iframe at (130, 194) on (//iframe)[1] >> internal:control=enter-frame >> #Click
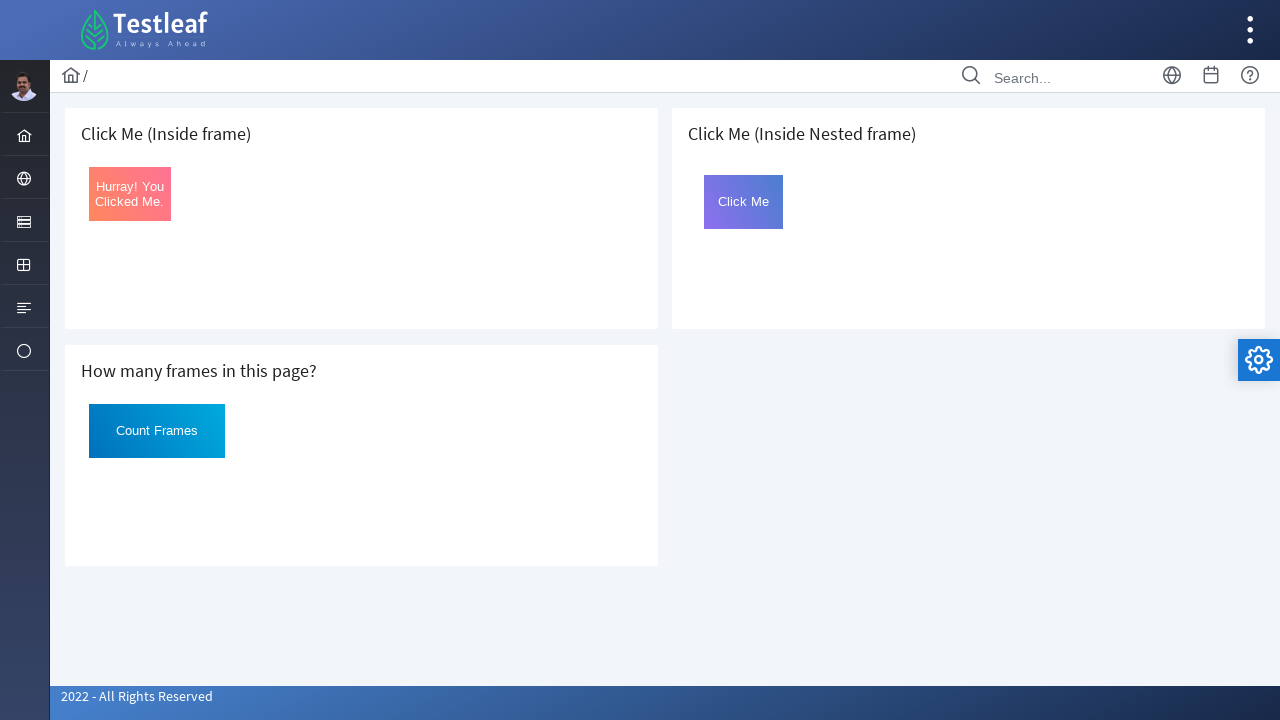

Clicked button inside nested frame (outer frame -> inner frame) at (744, 202) on (//iframe)[3] >> internal:control=enter-frame >> #frame2 >> internal:control=ent
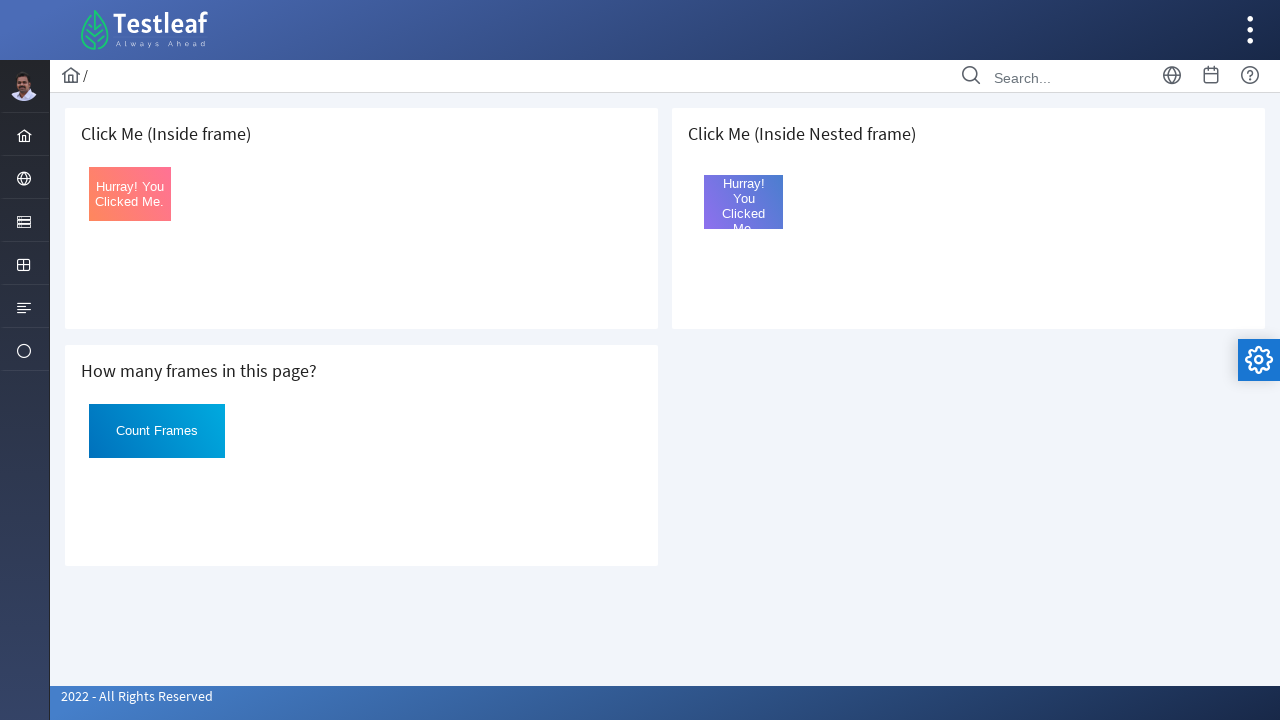

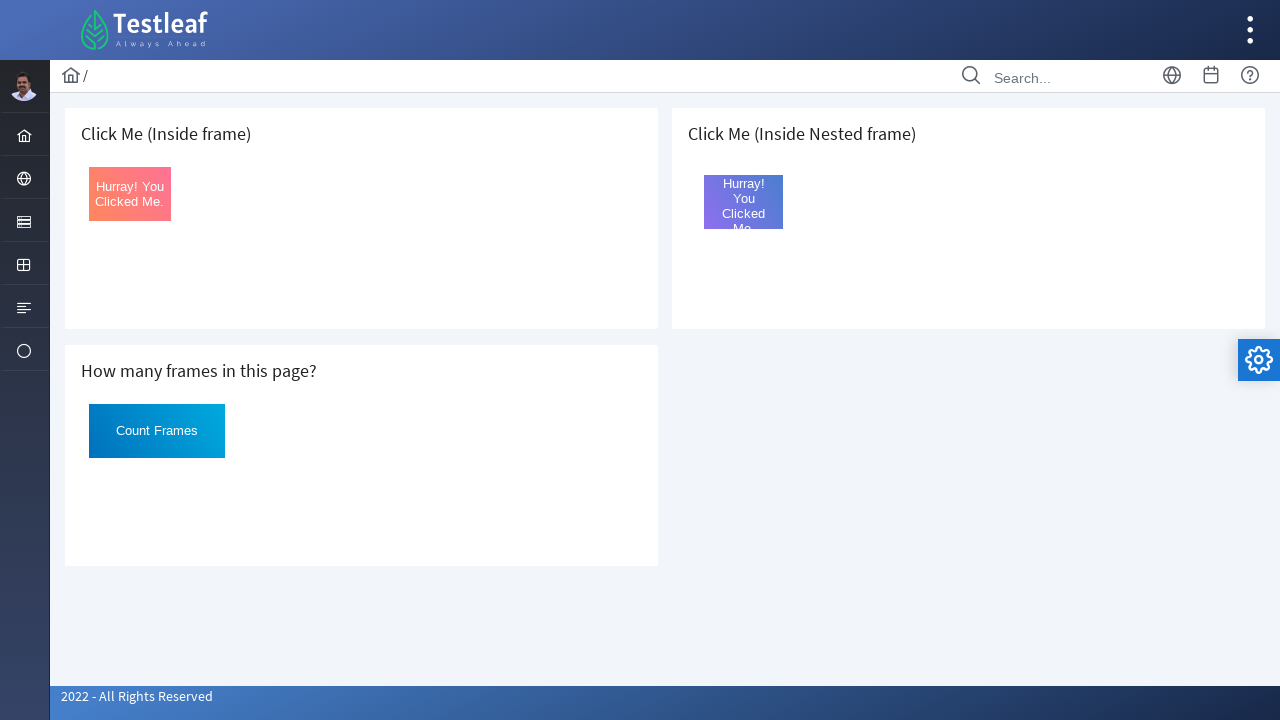